Tests JavaScript alert popup handling by clicking a button that triggers an alert and accepting it

Starting URL: https://demo.automationtesting.in/Alerts.html

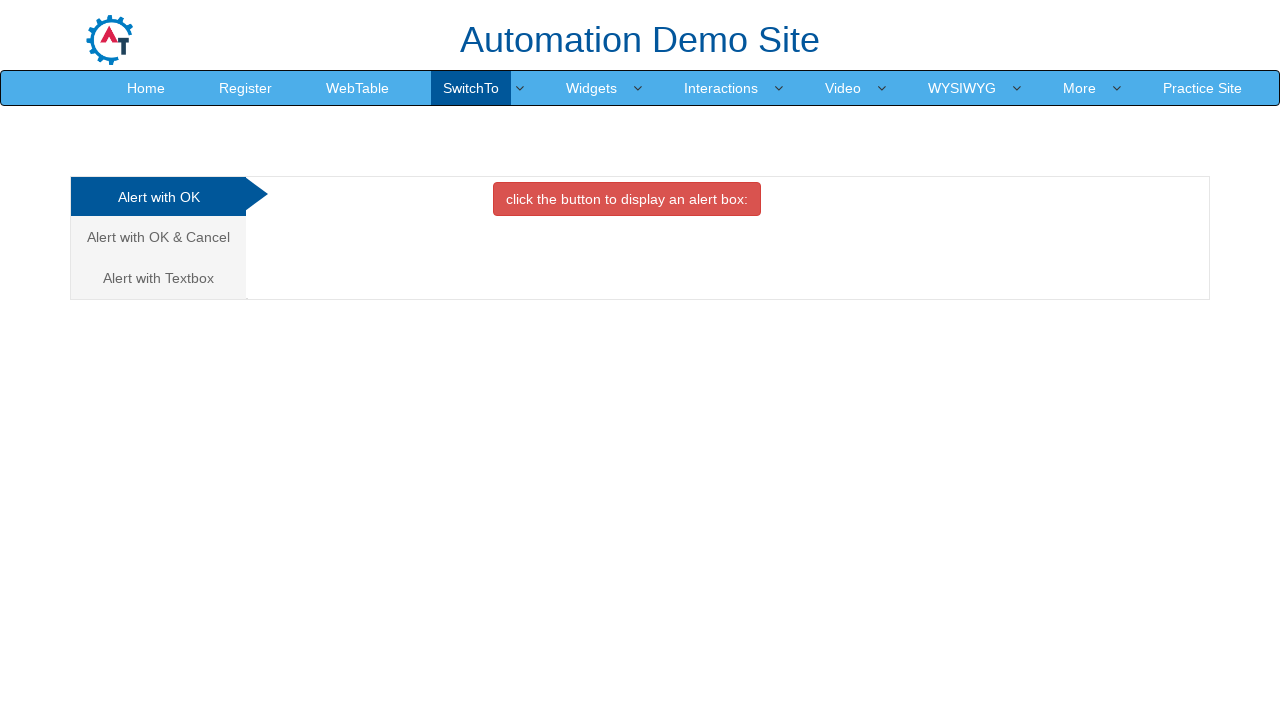

Set up dialog handler to accept alerts
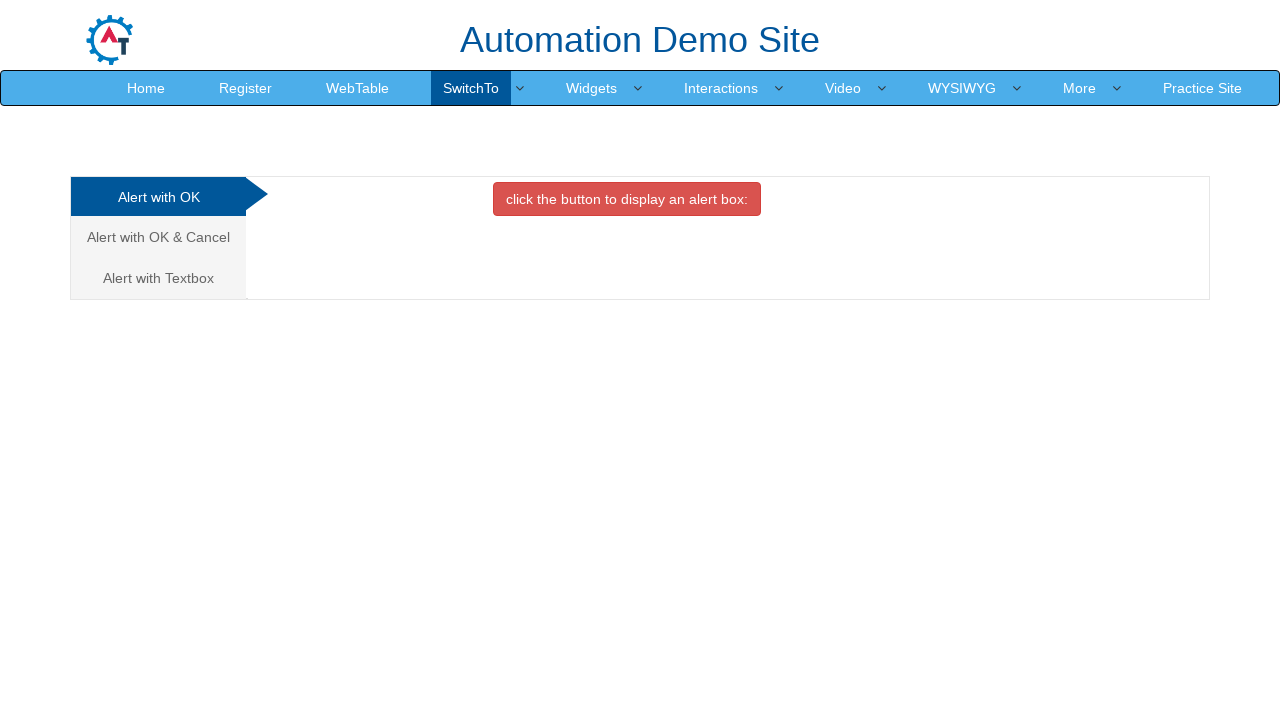

Clicked button to trigger JavaScript alert popup at (627, 199) on xpath=(//button[contains(text(),'click the button')])[1]
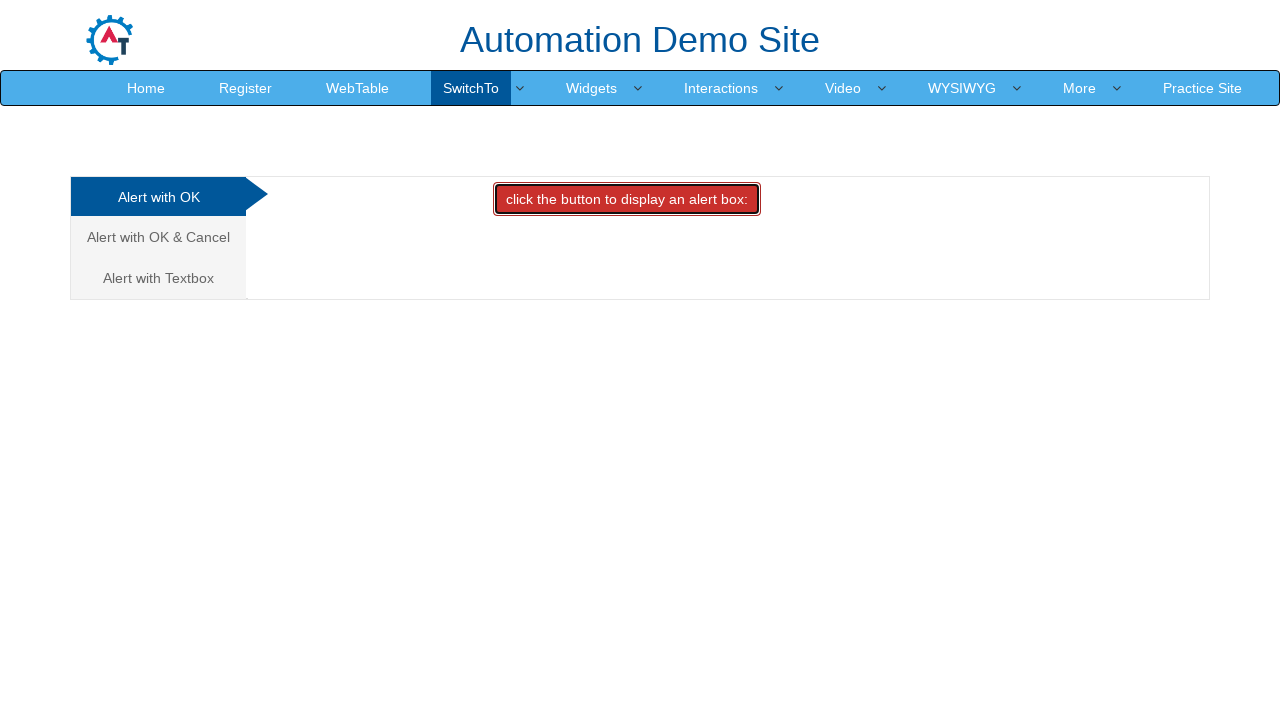

Waited for alert dialog to be handled and accepted
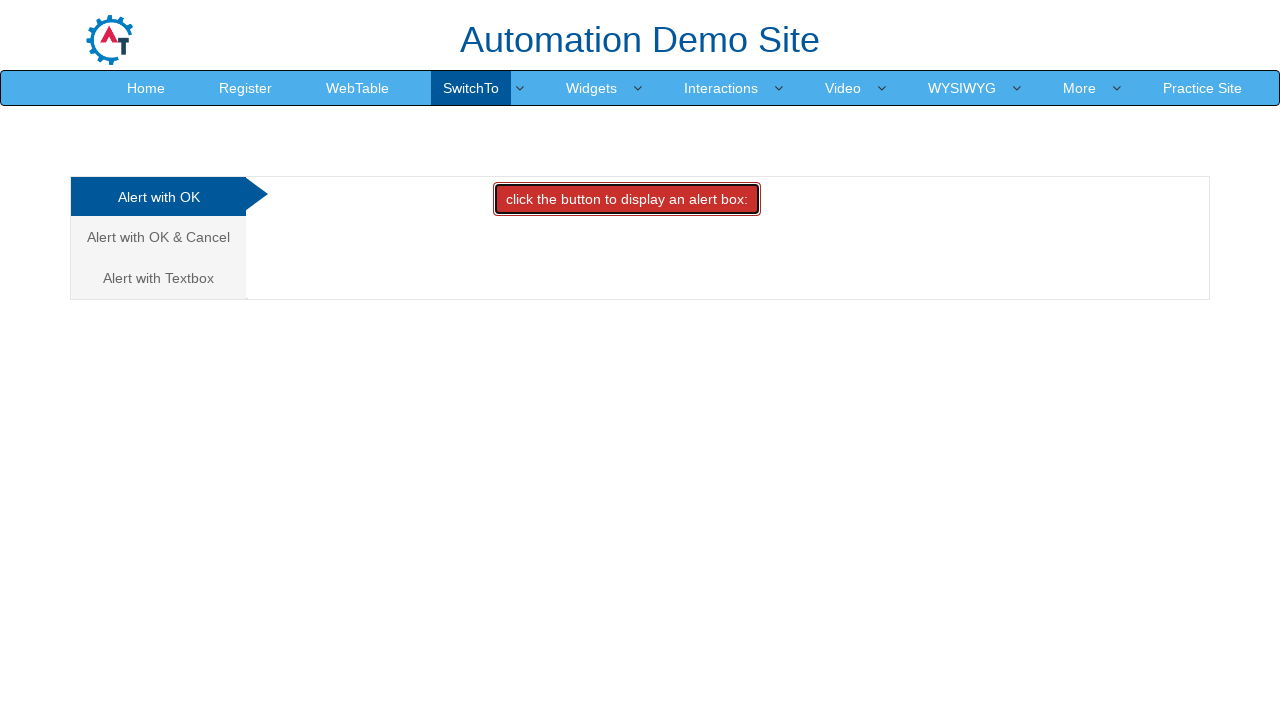

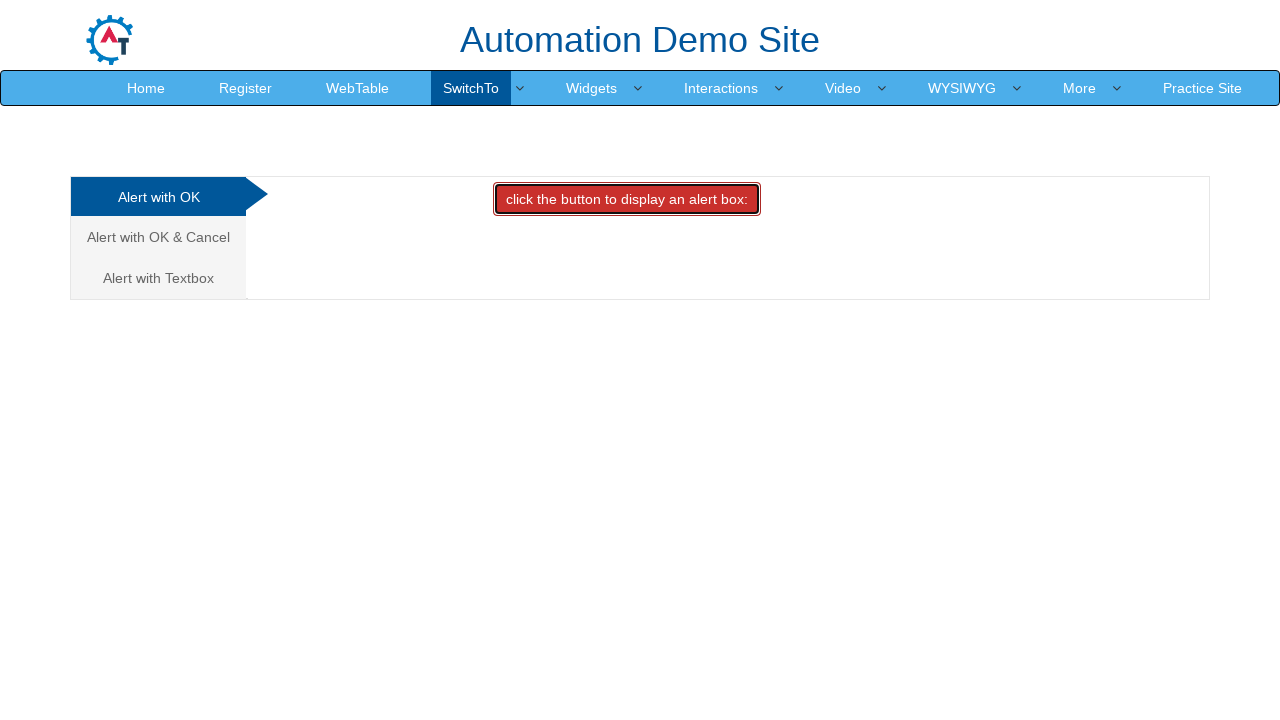